Tests JavaScript alert popup handling by clicking a button that triggers a JS alert and then accepting the alert dialog.

Starting URL: https://the-internet.herokuapp.com/javascript_alerts

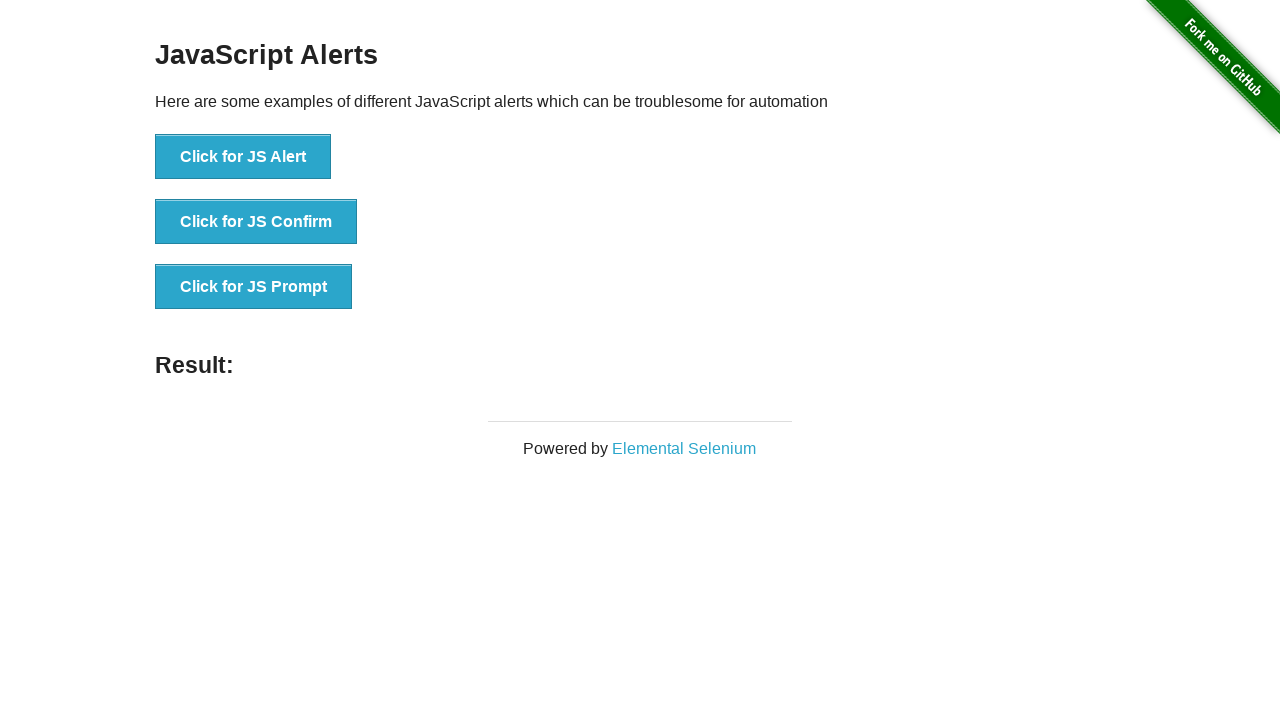

Clicked the 'Click for JS Alert' button to trigger JavaScript alert at (243, 157) on xpath=//button[contains(text(),'Click for JS Alert')]
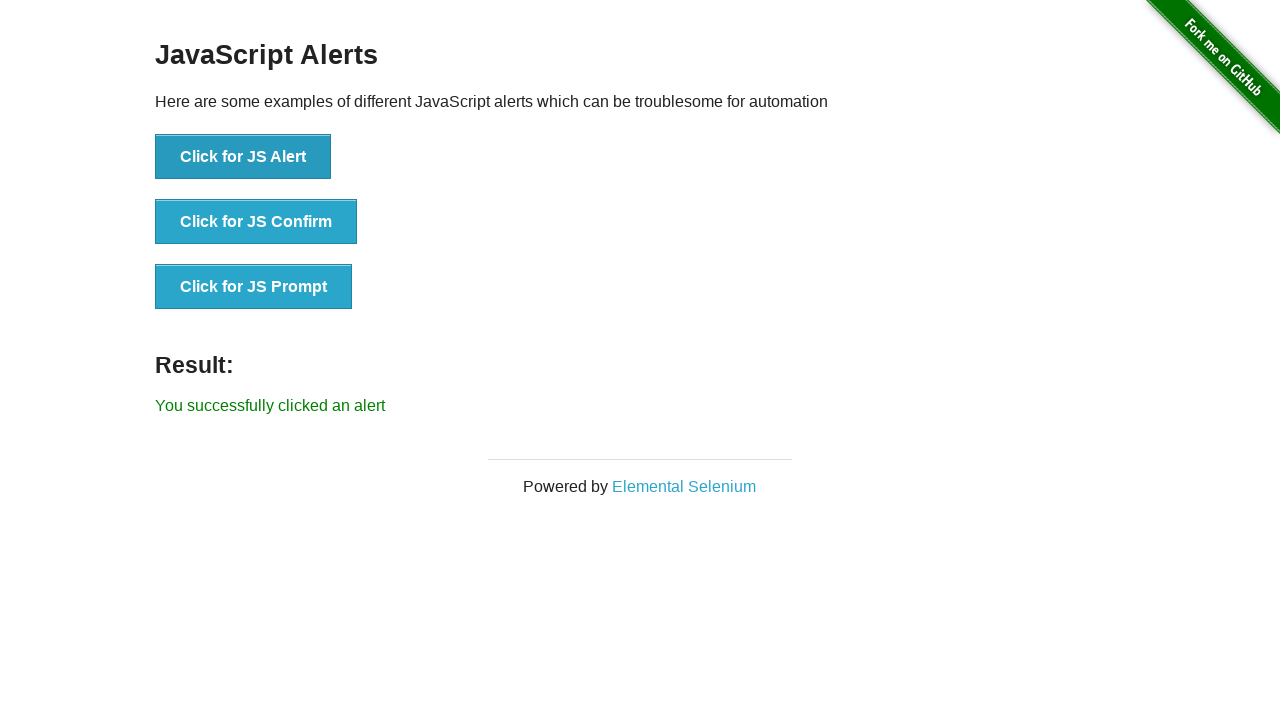

Set up dialog handler to accept any JavaScript alerts
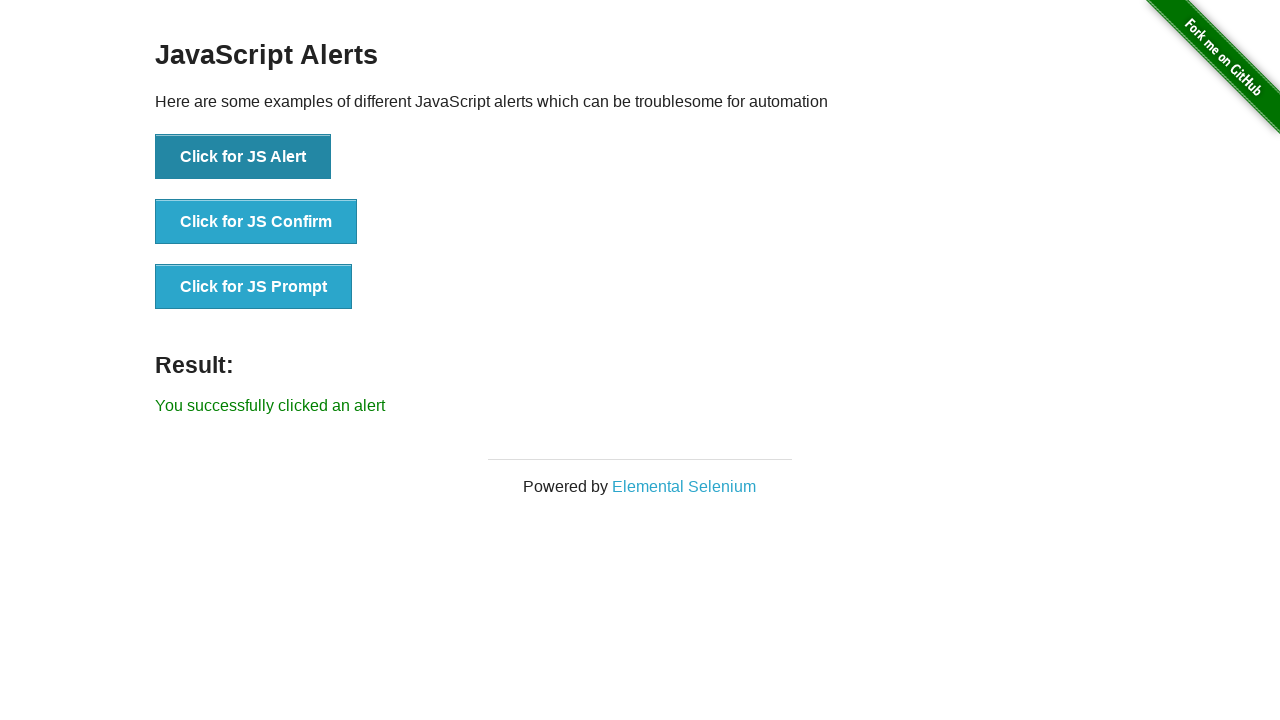

Configured one-time dialog handler before clicking button
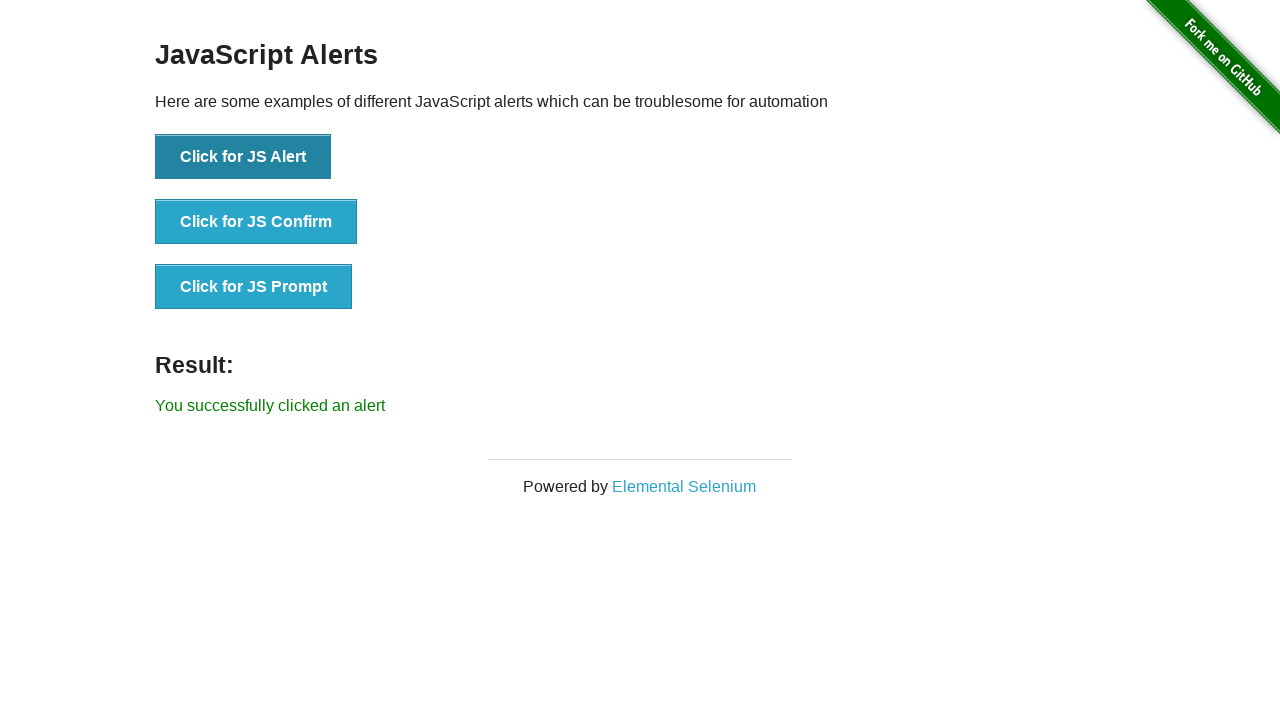

Clicked the 'Click for JS Alert' button again with dialog handler configured at (243, 157) on xpath=//button[contains(text(),'Click for JS Alert')]
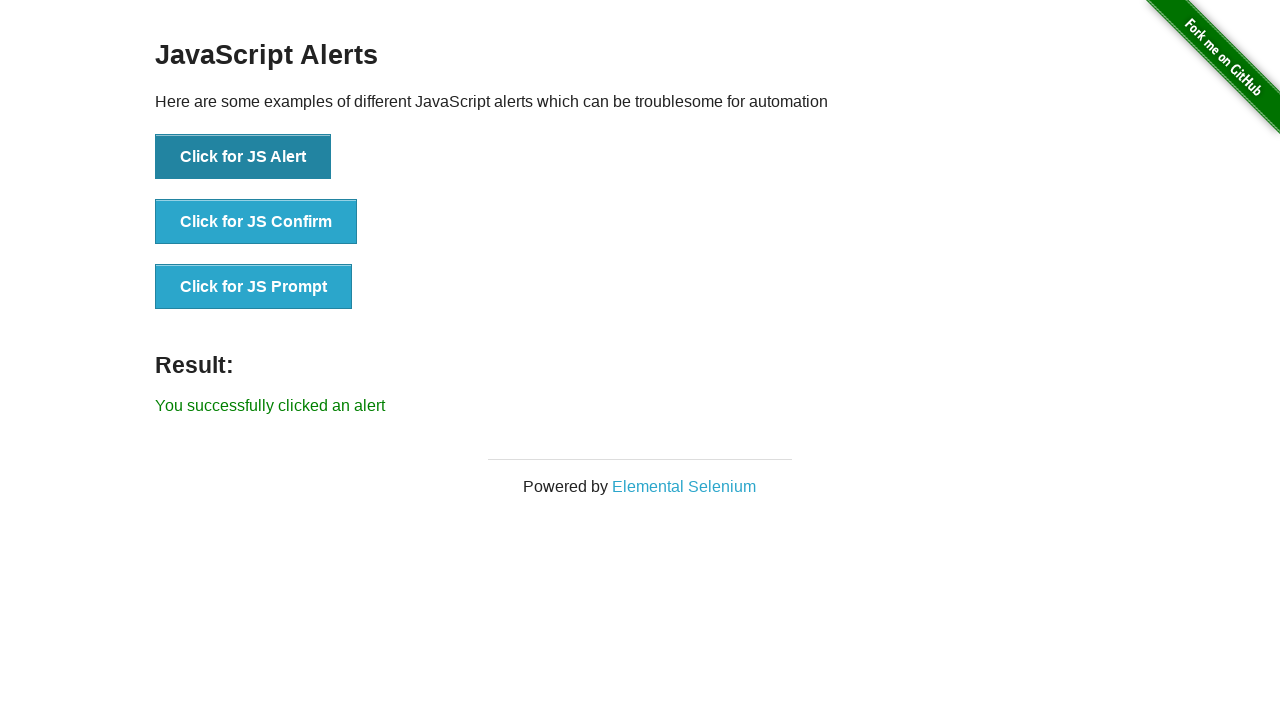

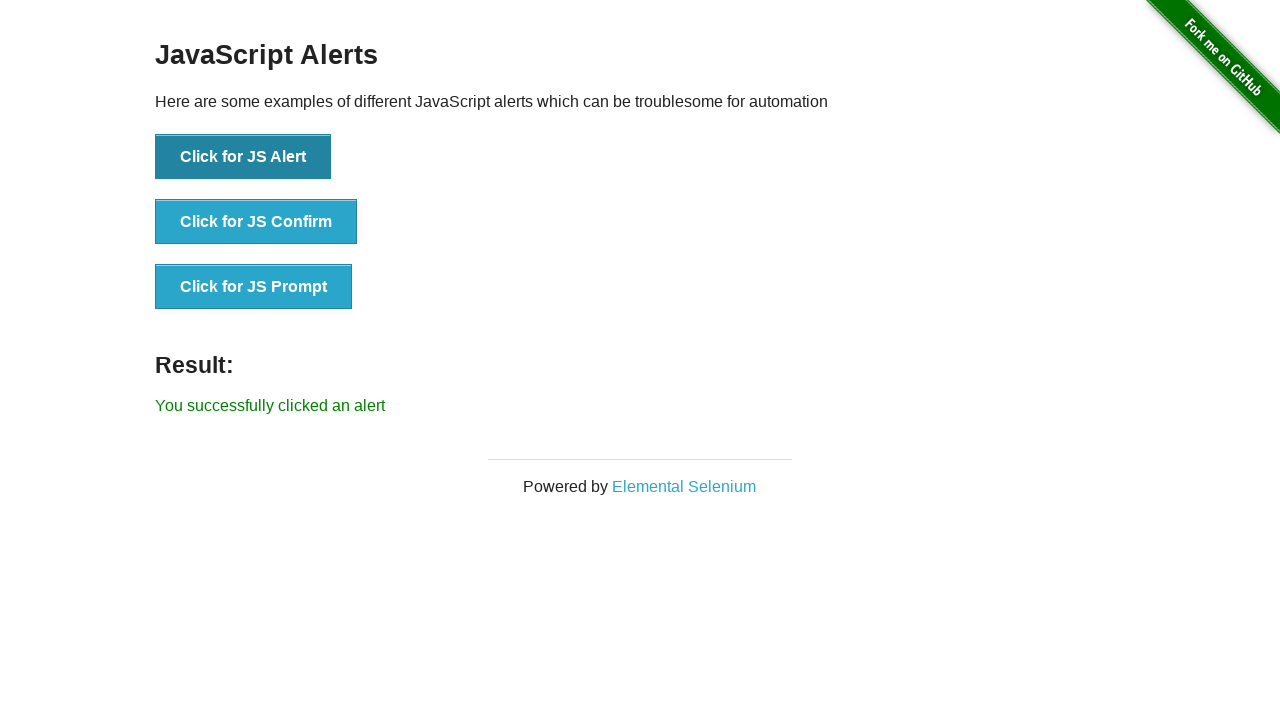